Tests marking individual items as complete by checking their checkboxes

Starting URL: https://demo.playwright.dev/todomvc

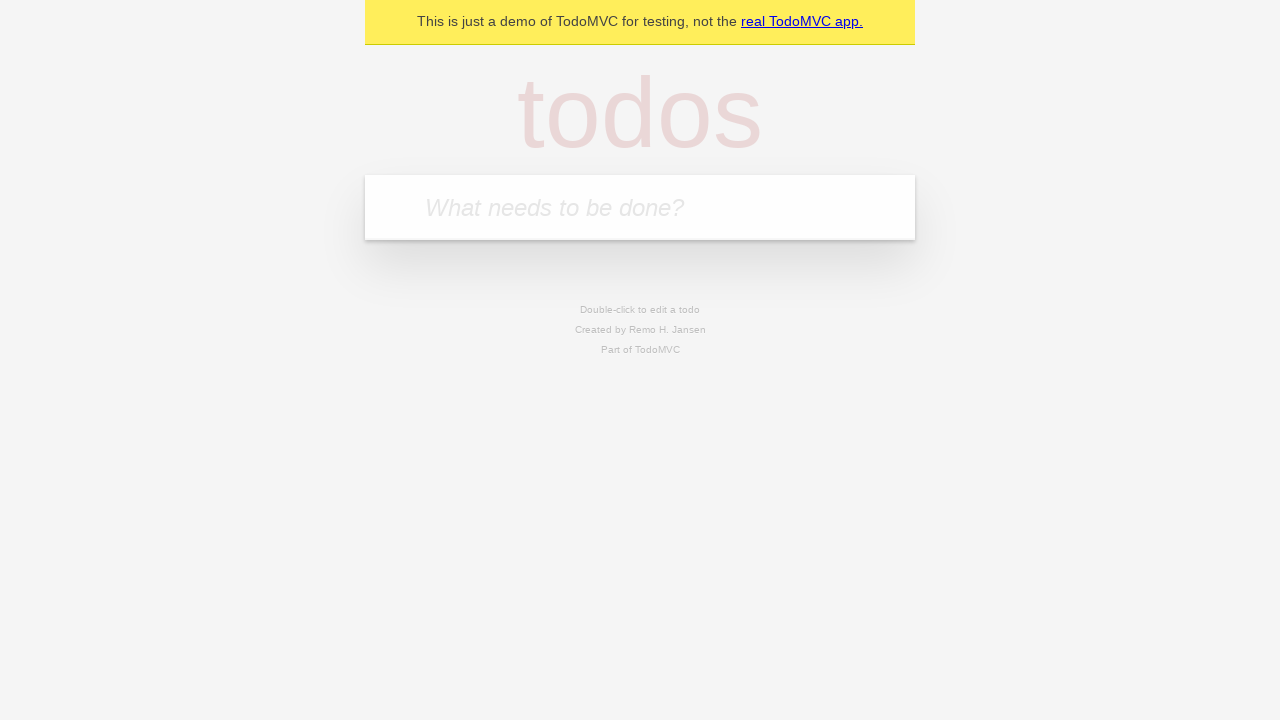

Located the 'What needs to be done?' input field
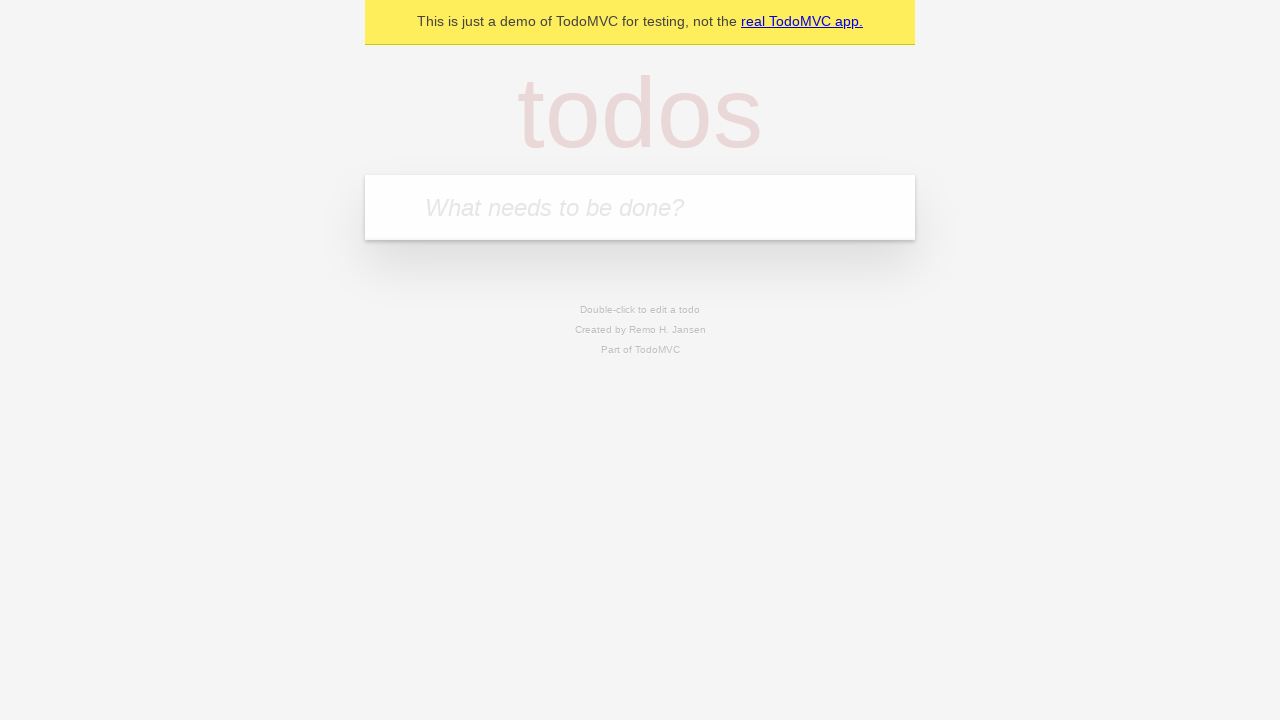

Filled input field with 'buy some cheese' on internal:attr=[placeholder="What needs to be done?"i]
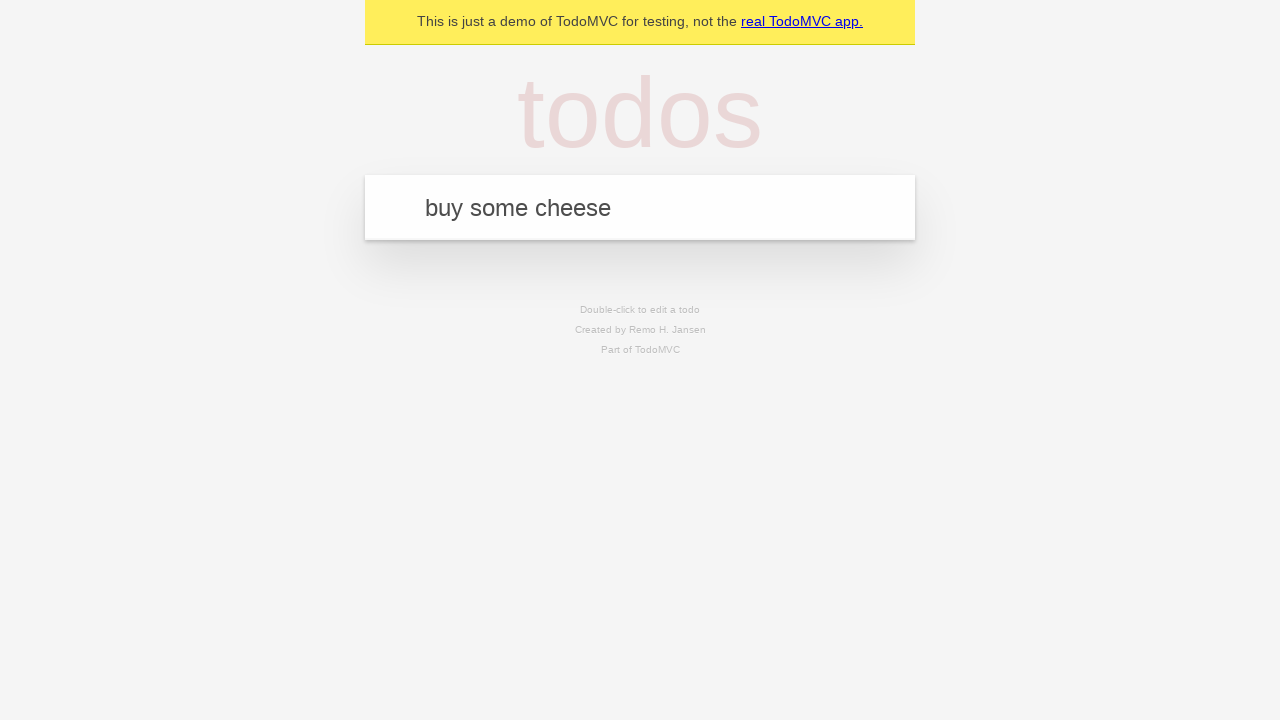

Pressed Enter to create first todo item on internal:attr=[placeholder="What needs to be done?"i]
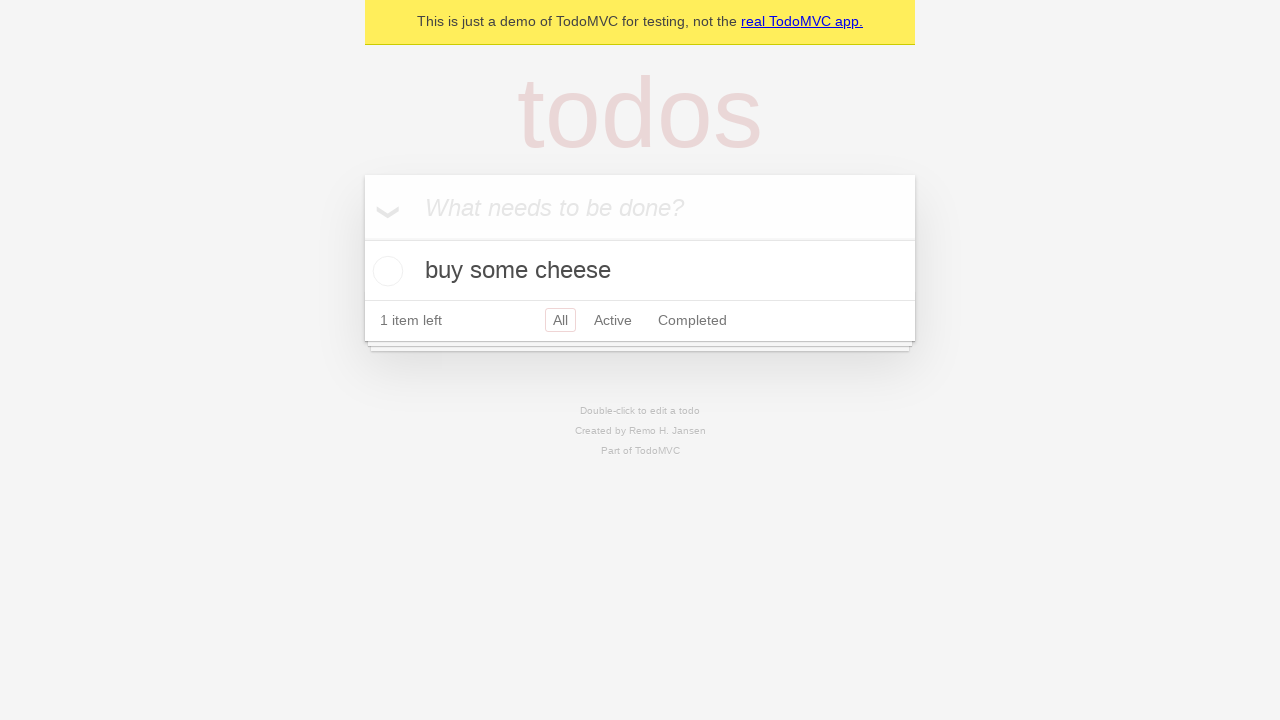

Filled input field with 'feed the cat' on internal:attr=[placeholder="What needs to be done?"i]
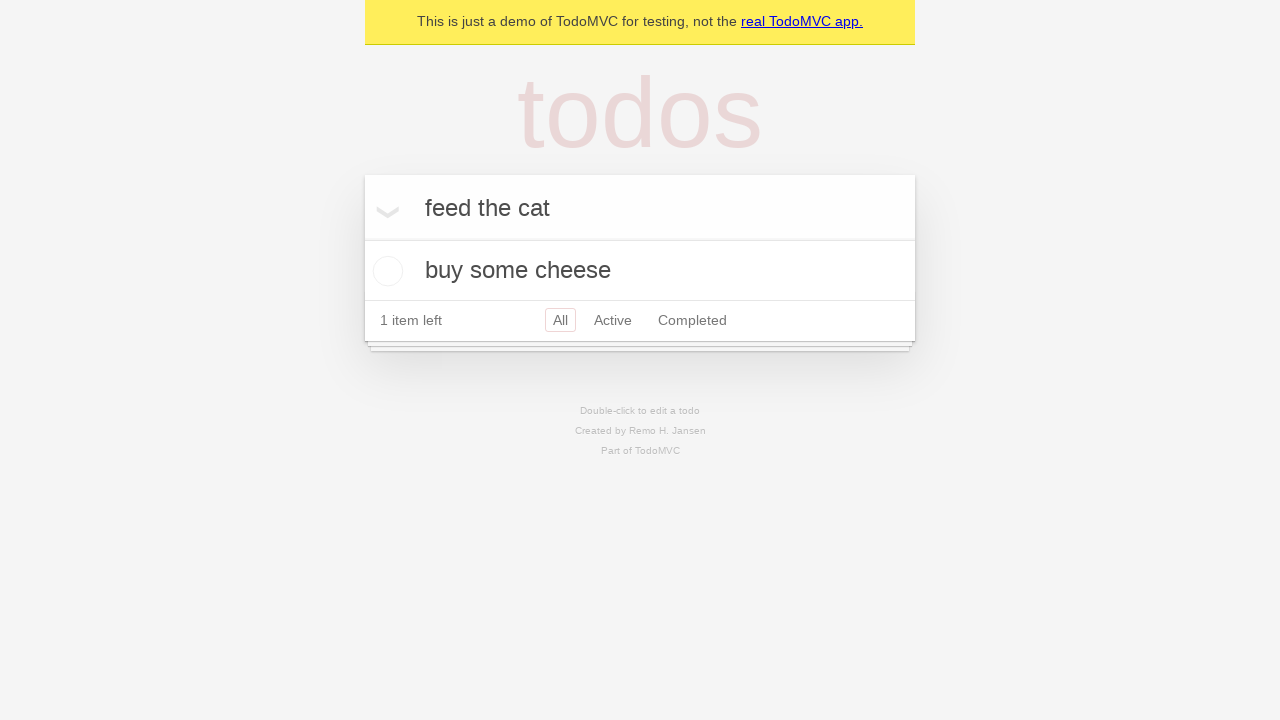

Pressed Enter to create second todo item on internal:attr=[placeholder="What needs to be done?"i]
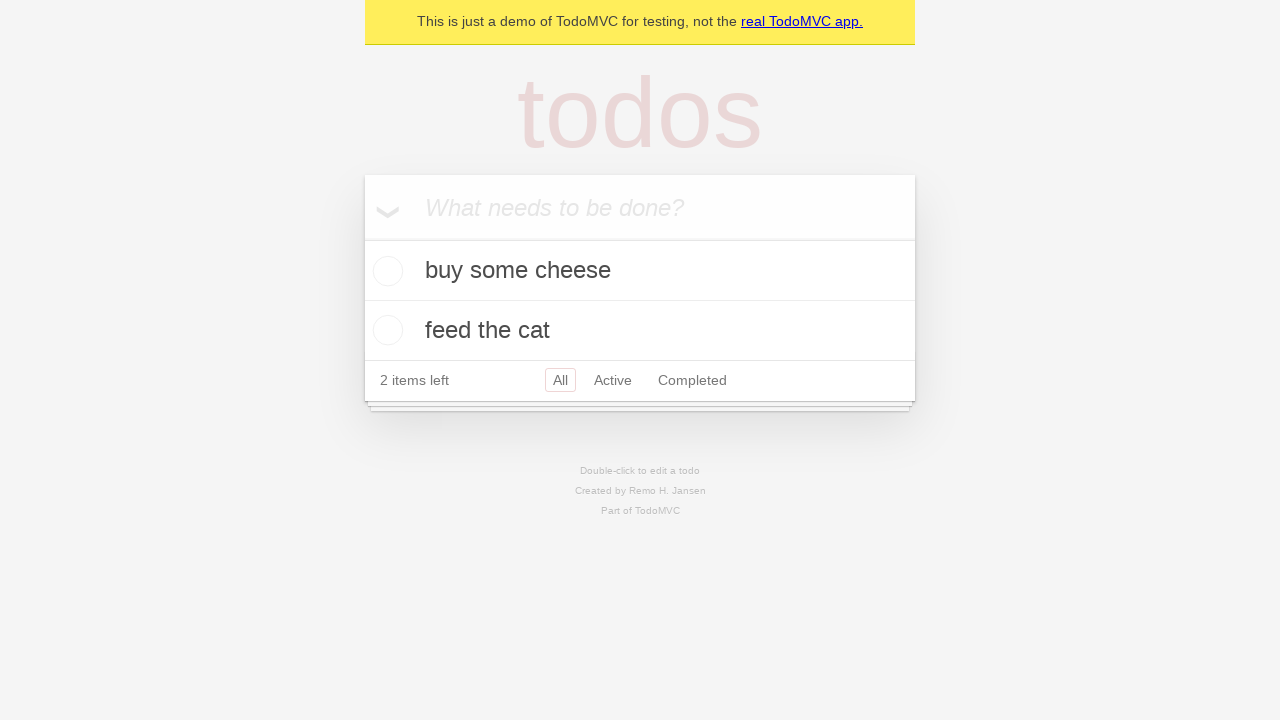

Located first todo item
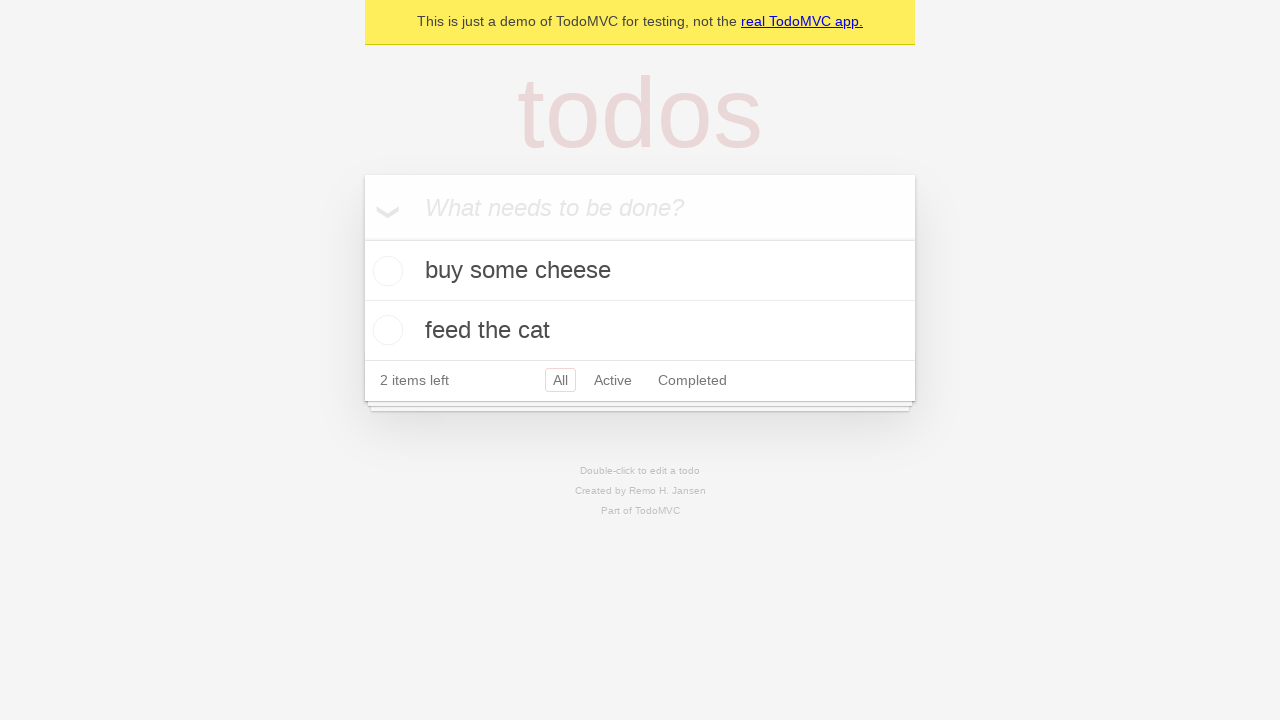

Checked checkbox for first todo item 'buy some cheese' at (385, 271) on internal:testid=[data-testid="todo-item"s] >> nth=0 >> internal:role=checkbox
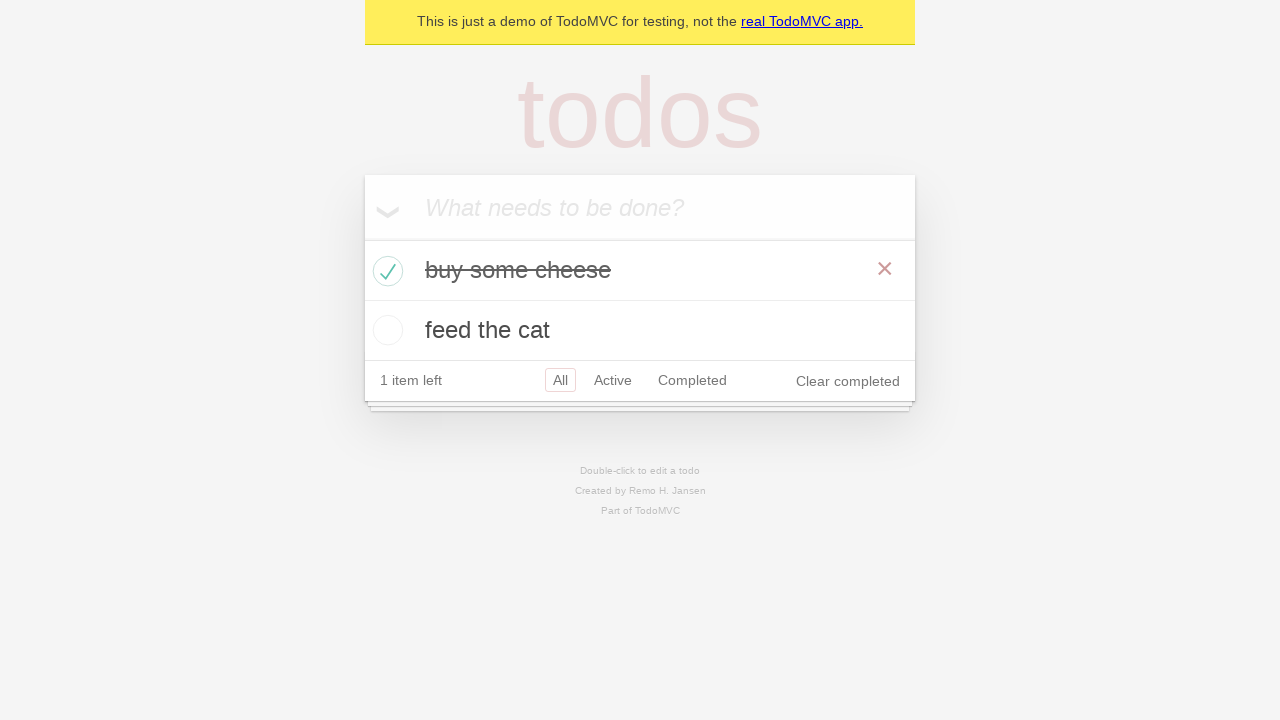

Located second todo item
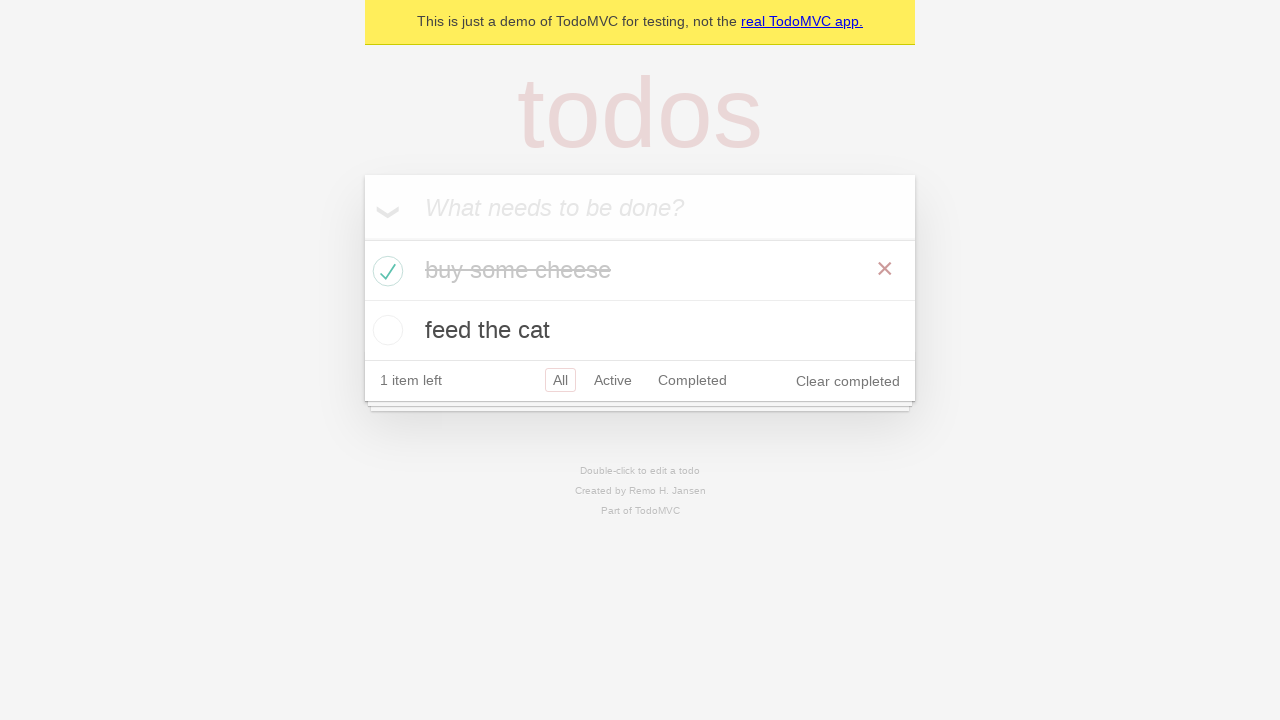

Checked checkbox for second todo item 'feed the cat' at (385, 330) on internal:testid=[data-testid="todo-item"s] >> nth=1 >> internal:role=checkbox
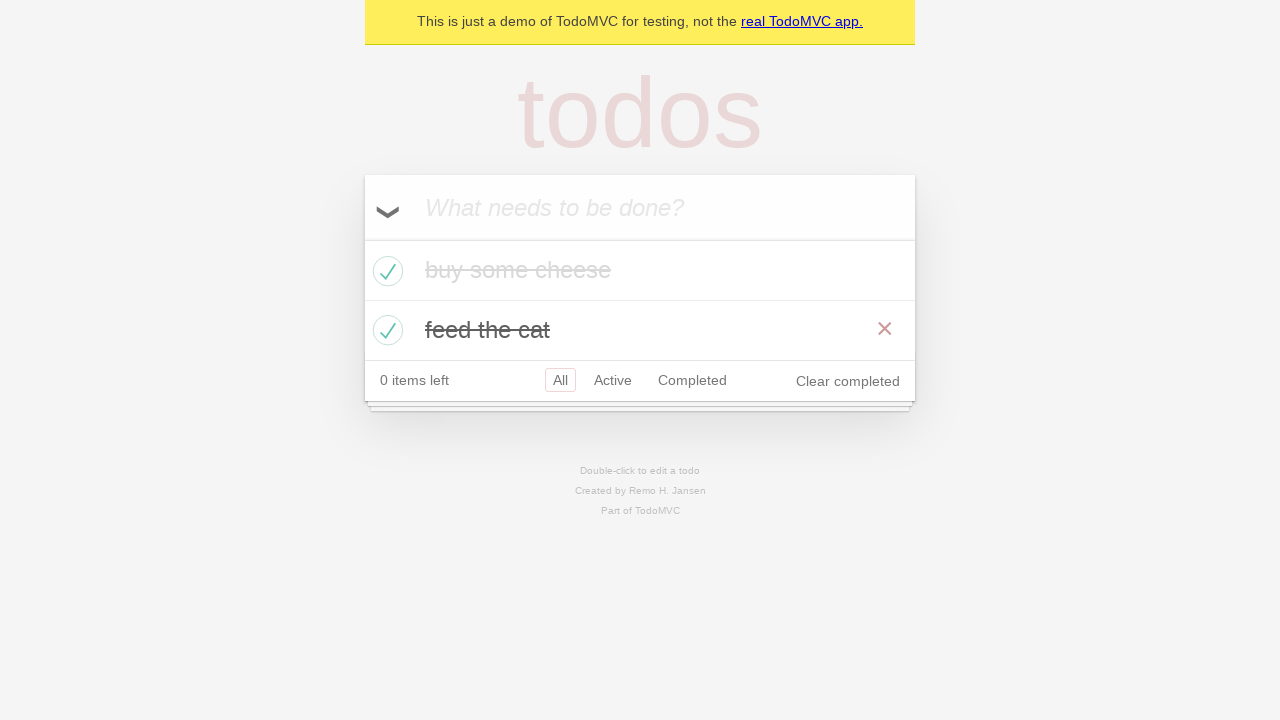

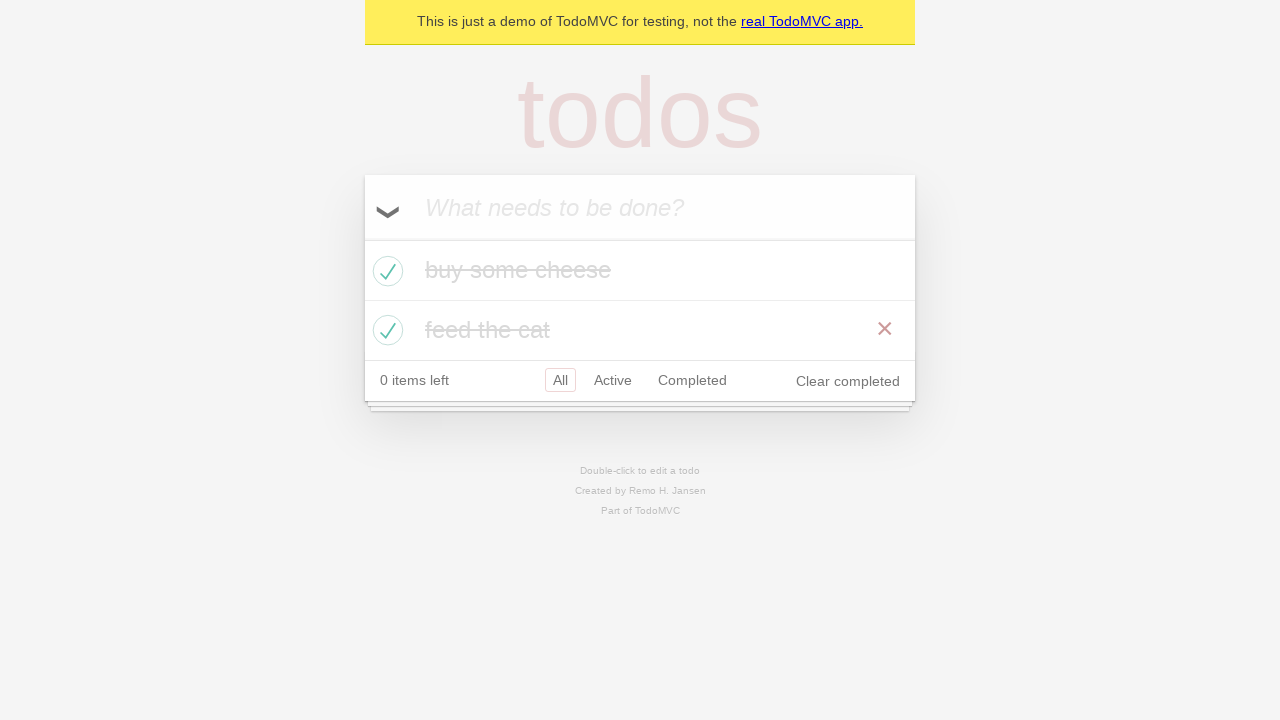